Navigates to Frames section and switches to iframe to read content

Starting URL: https://demoqa.com

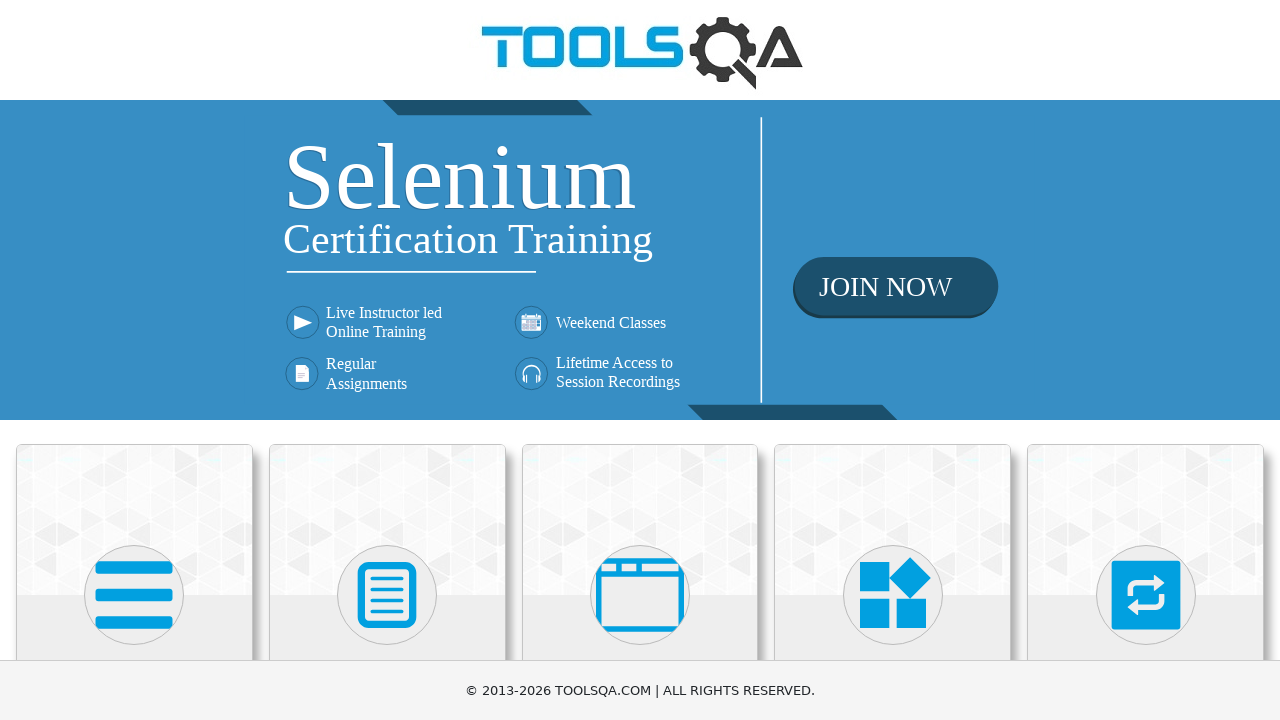

Clicked on 'Alerts, Frame & Windows' category at (640, 360) on text=Alerts, Frame & Windows
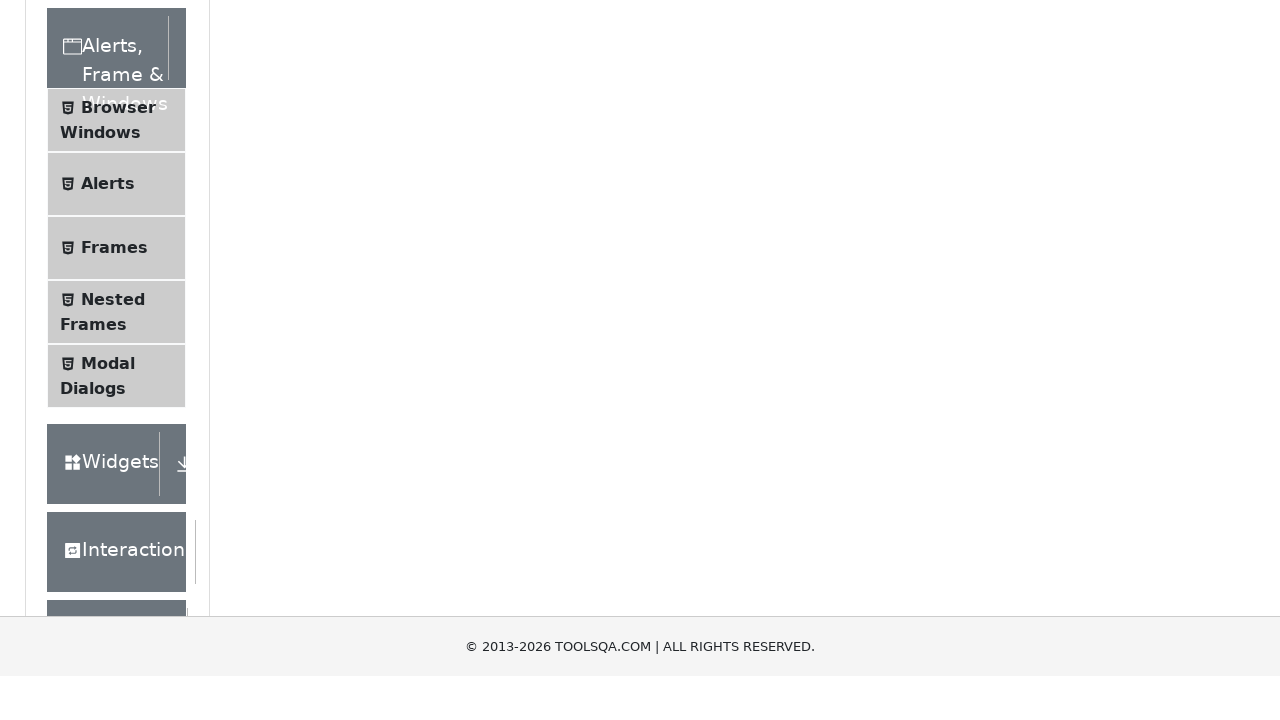

Clicked on 'Frames' tab at (114, 565) on text=Frames
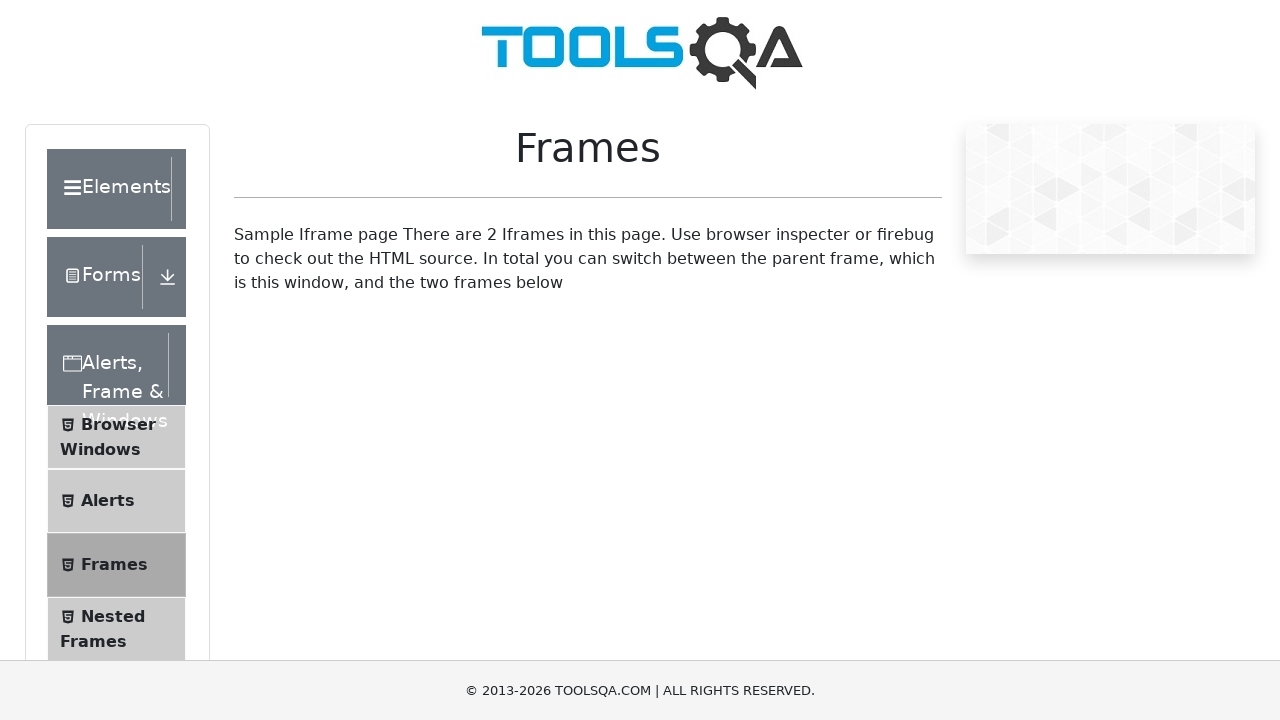

Located iframe with id 'frame1'
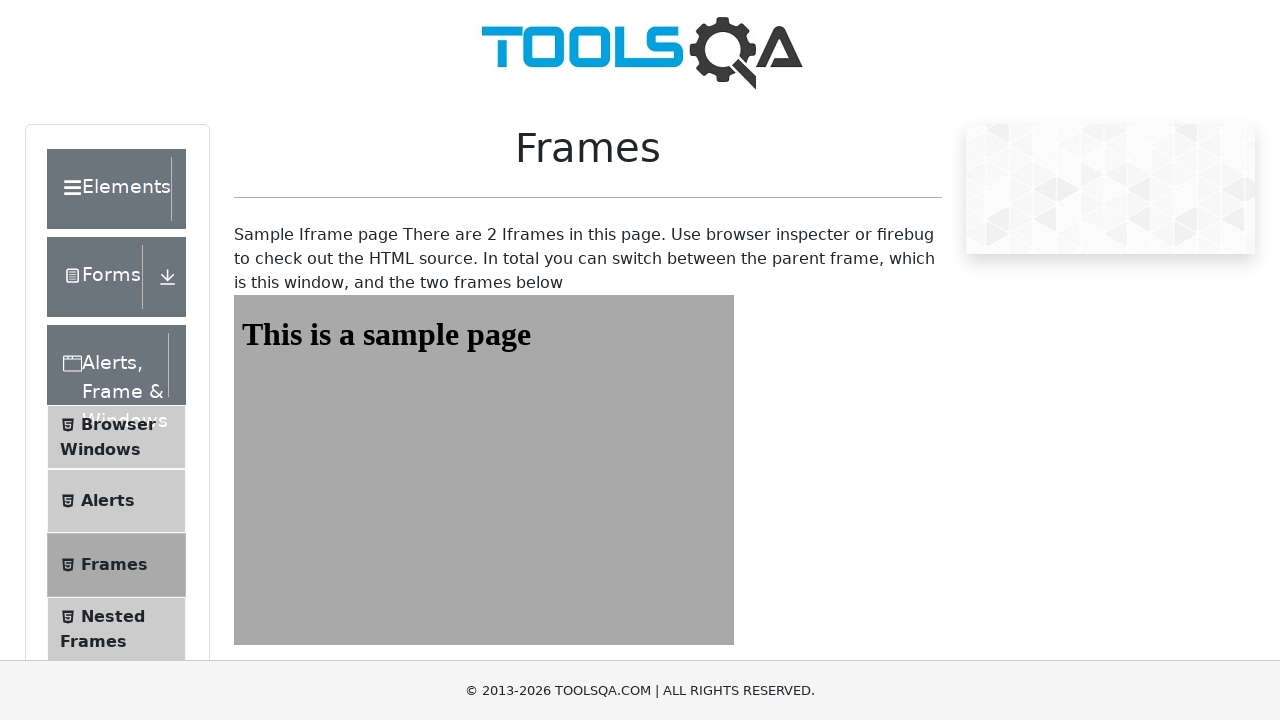

Located heading element inside iframe
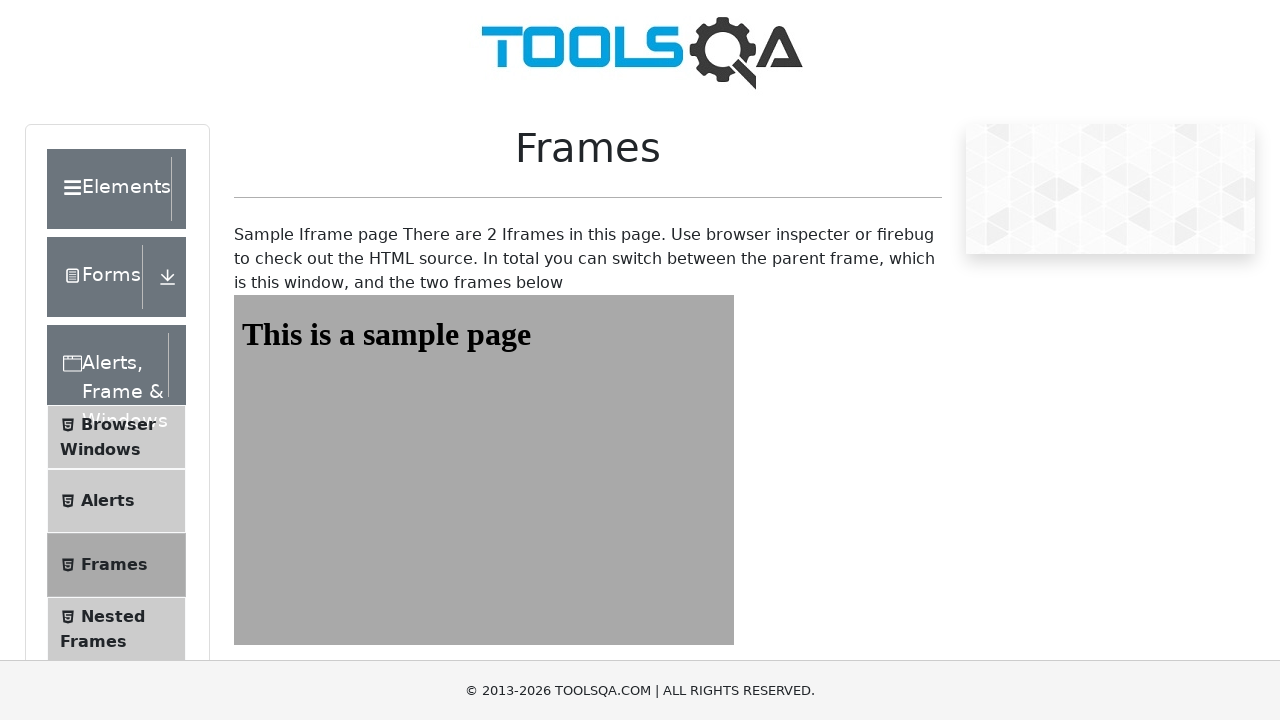

Verified that sample heading element is loaded in iframe
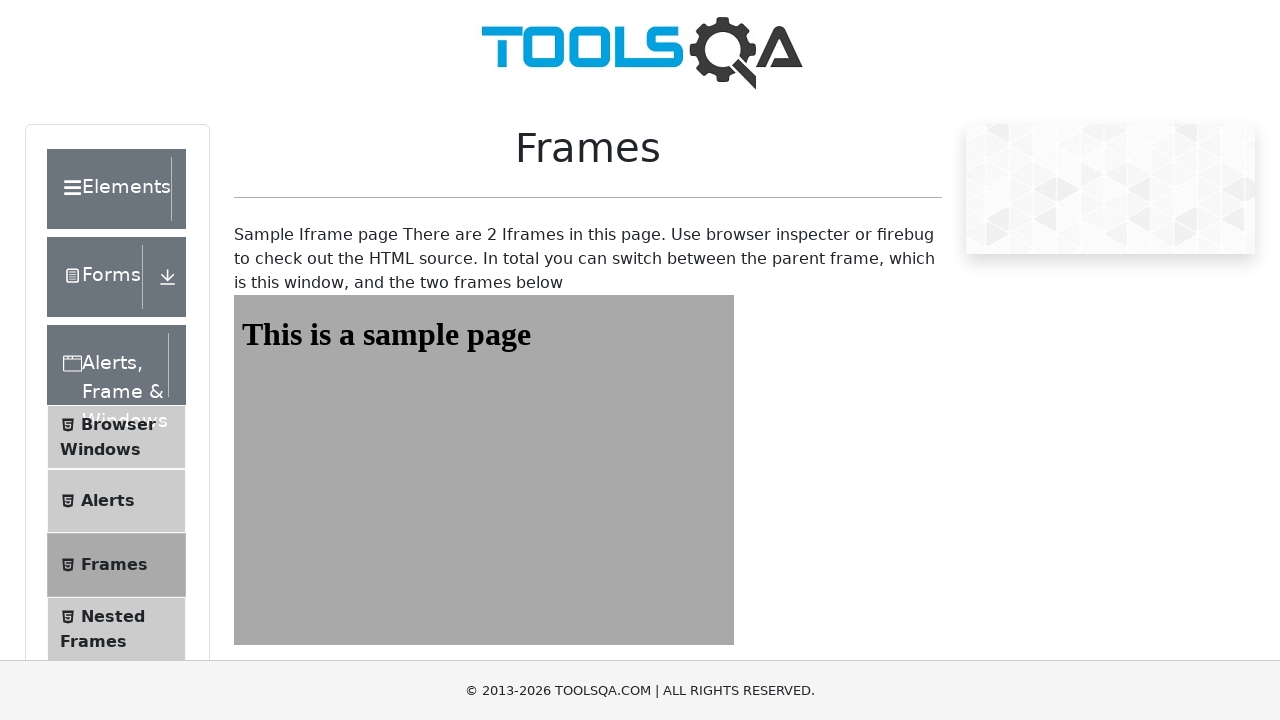

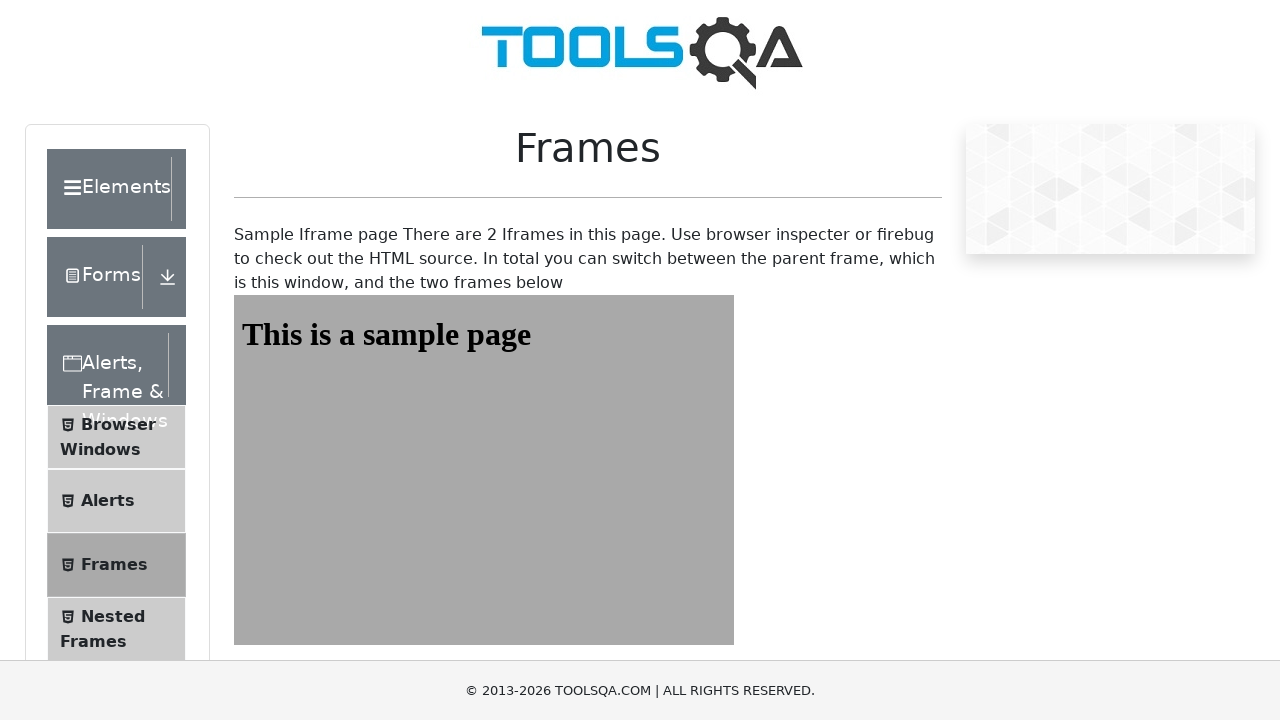